Tests action chaining with pauses by moving to an element, clicking and holding, then typing text with delays between actions

Starting URL: https://www.selenium.dev/selenium/web/mouse_interaction.html

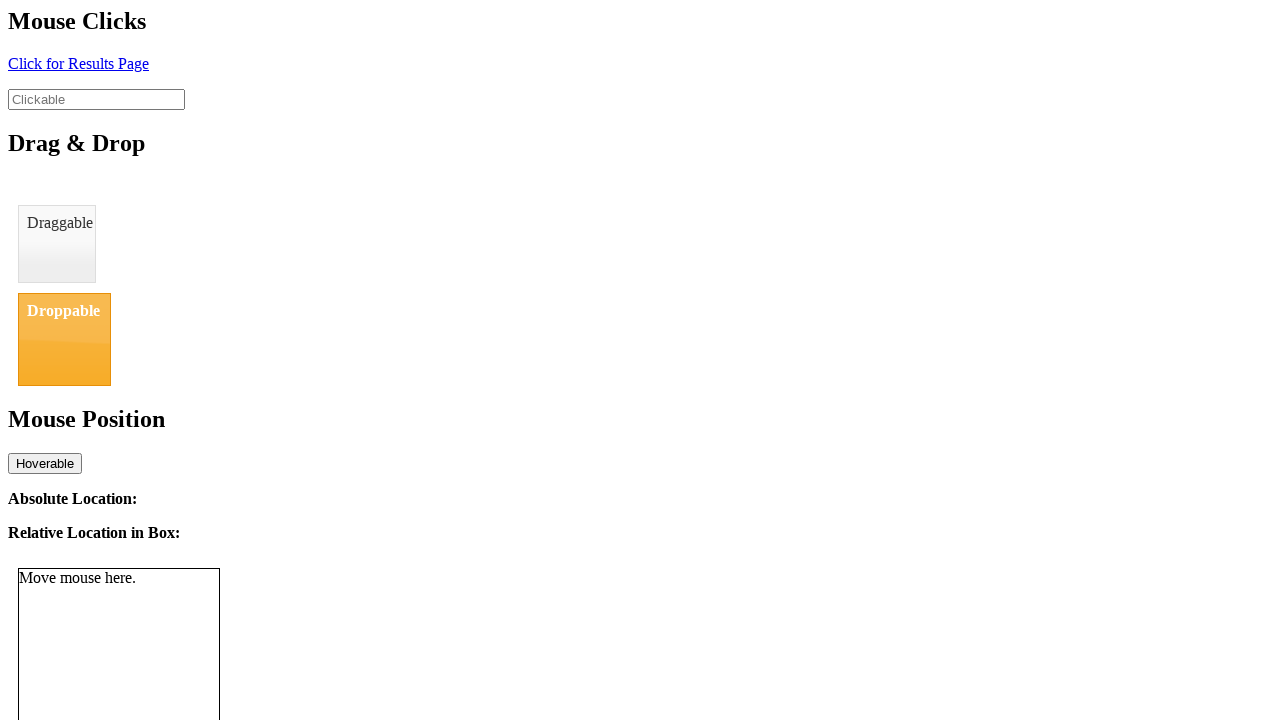

Hovered over clickable element at (96, 99) on #clickable
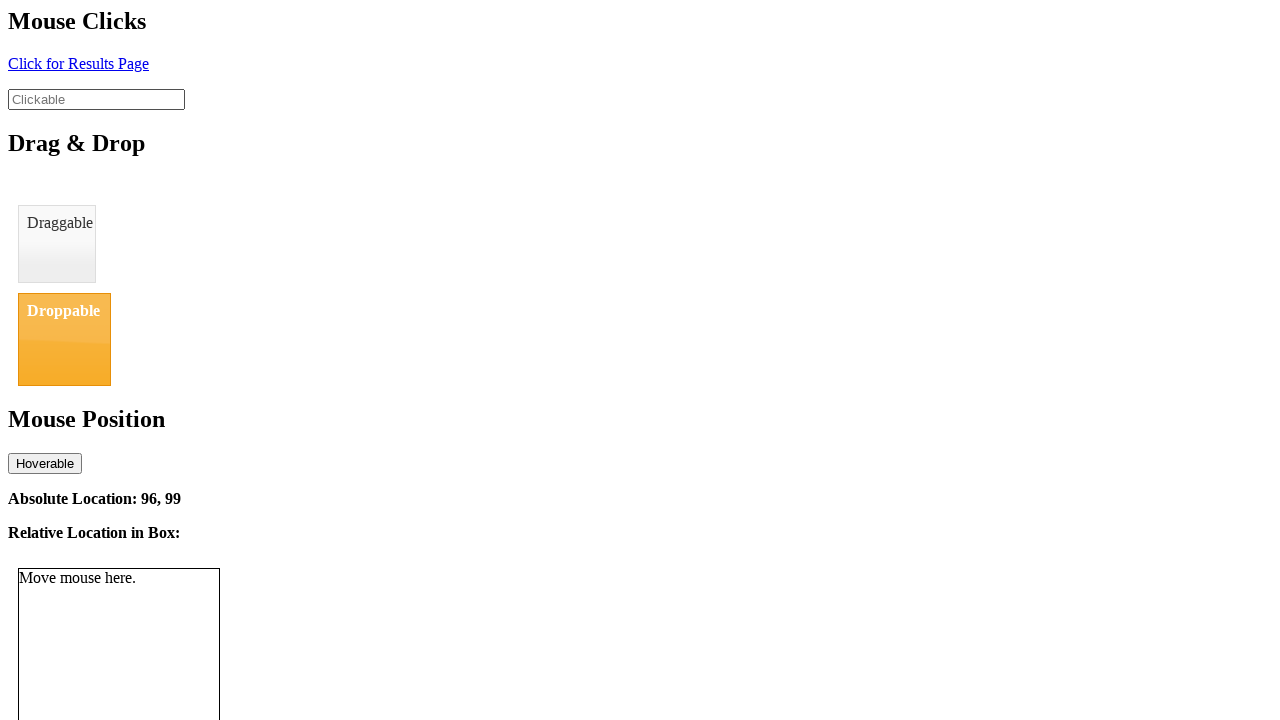

Paused for 1 second after hovering
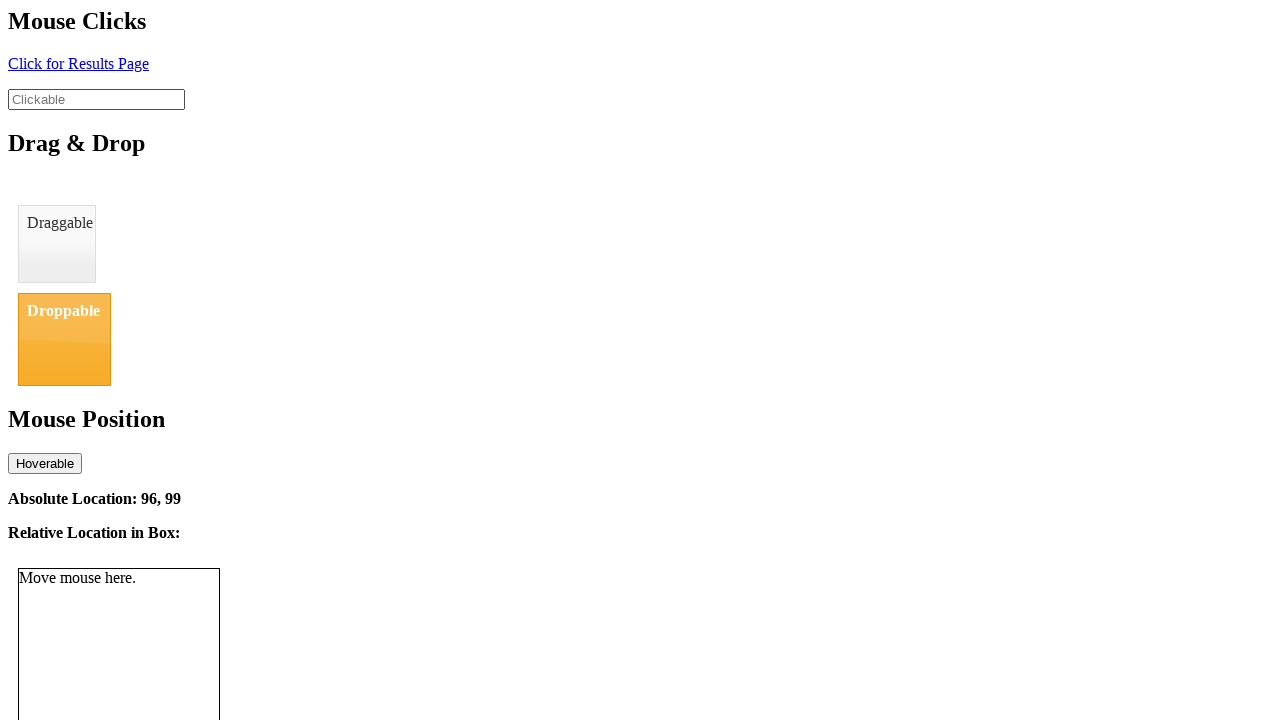

Pressed and held mouse button down at (96, 99)
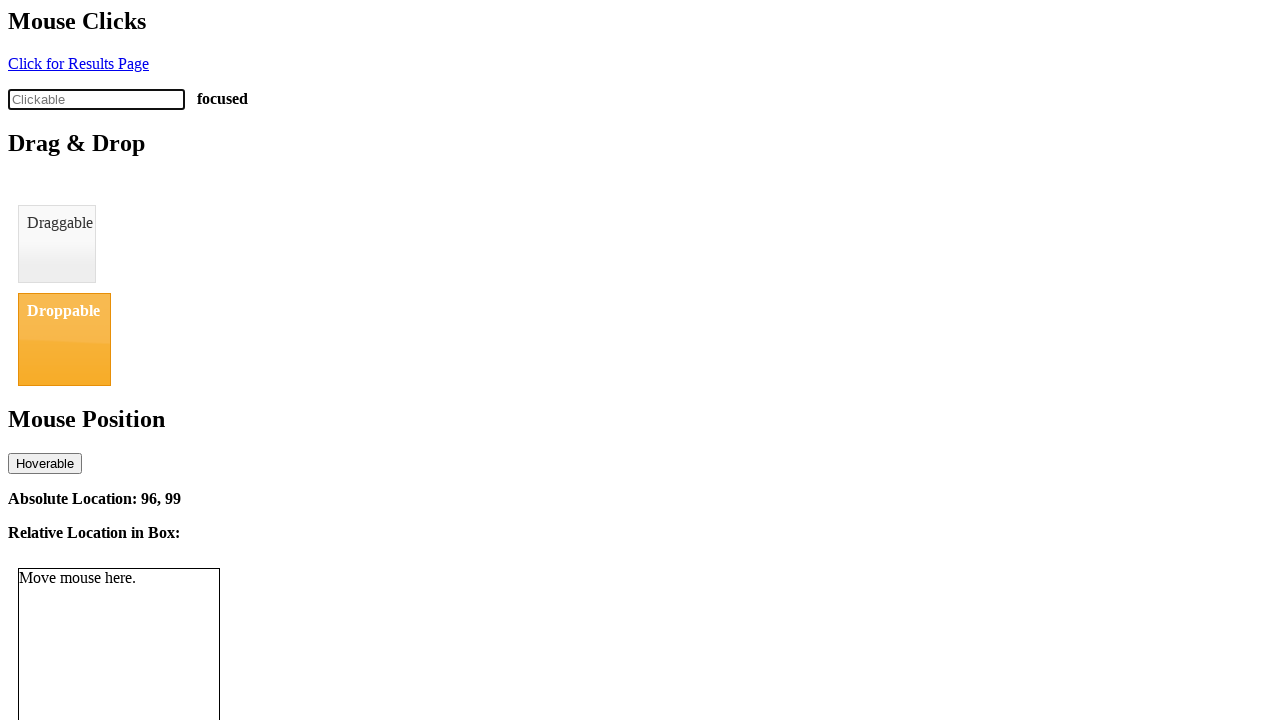

Paused for 1 second while holding mouse button
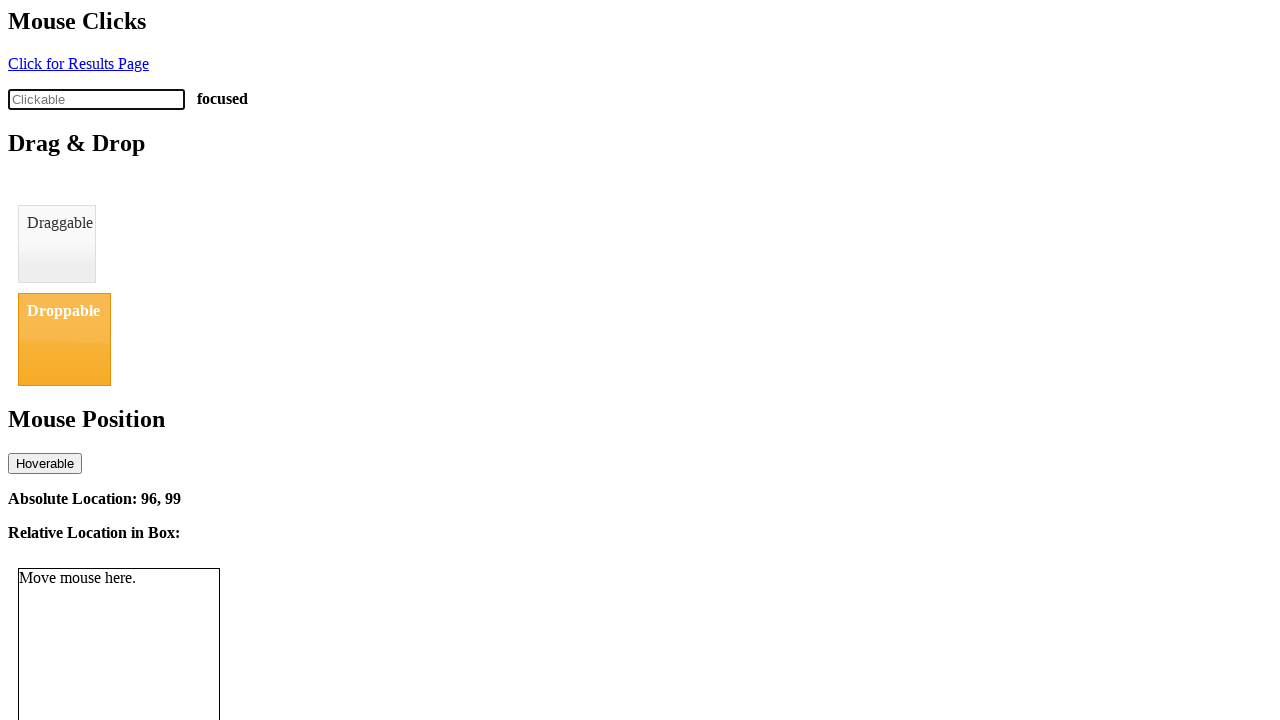

Typed 'abc' while holding mouse button
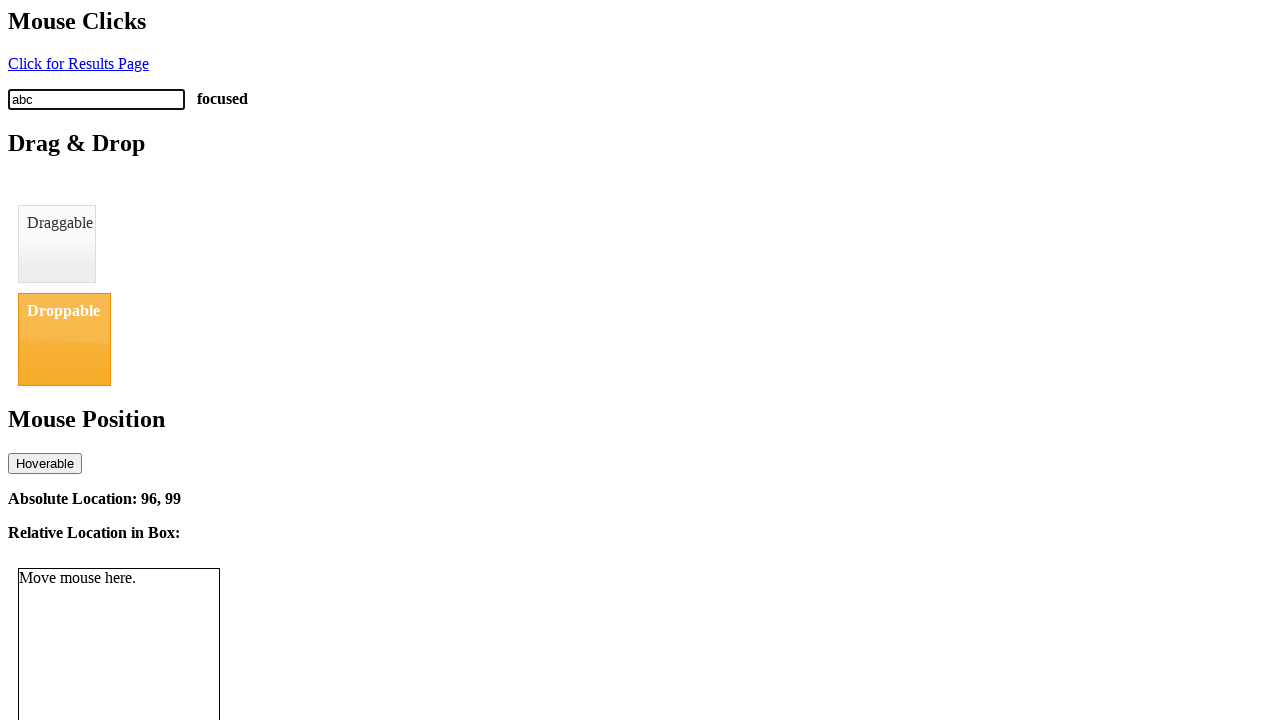

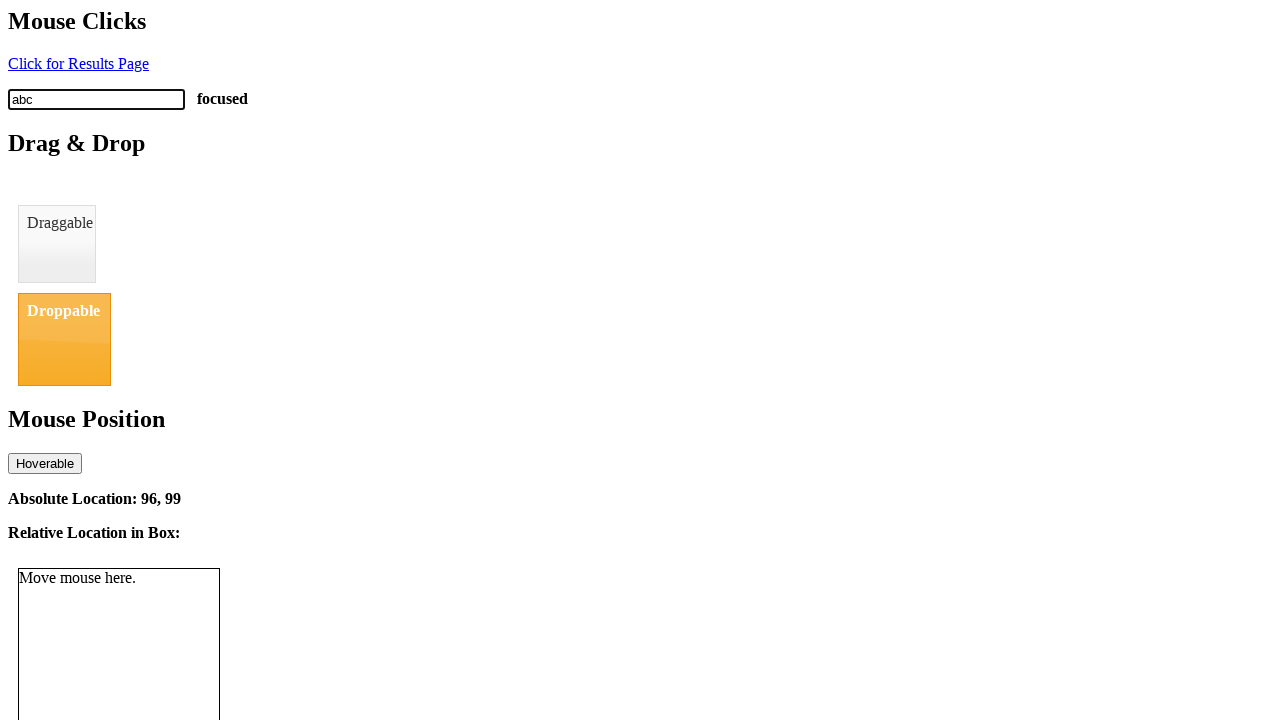